Tests filling out the first name field on the ActiTime free online trial registration form

Starting URL: https://www.actitime.com/free-online-trial

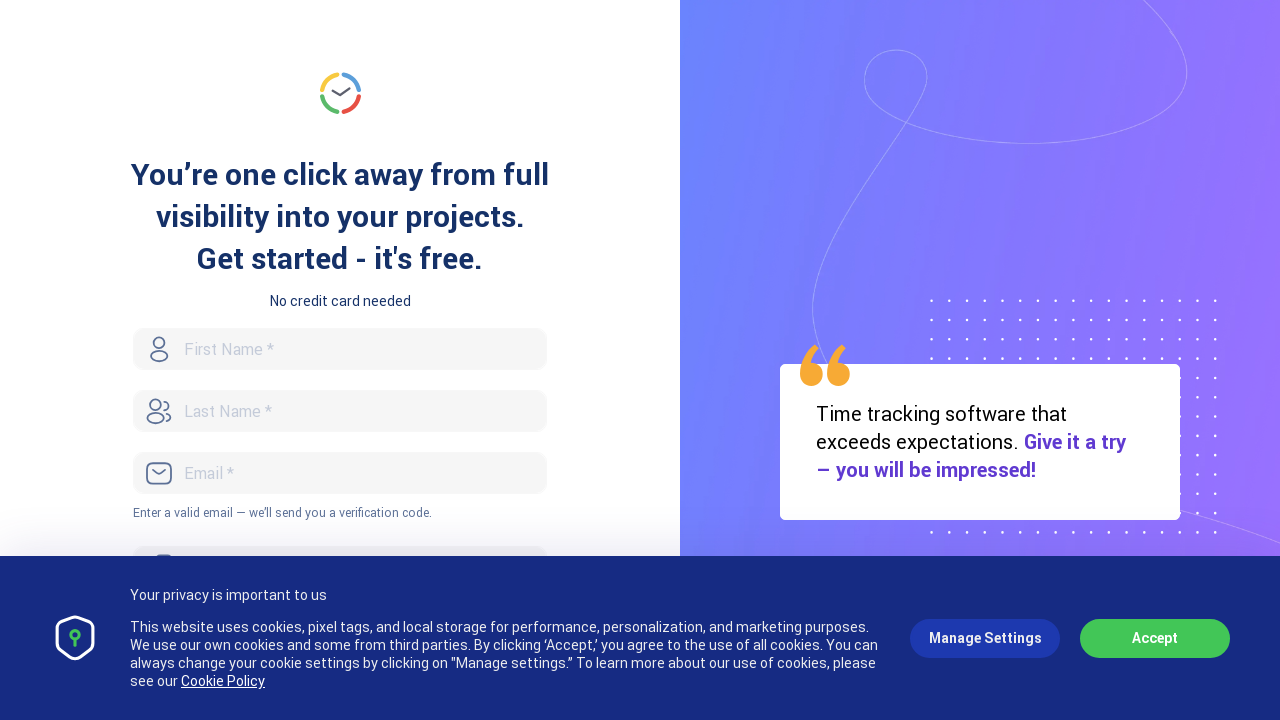

ActiTime registration form loaded - first name field is visible
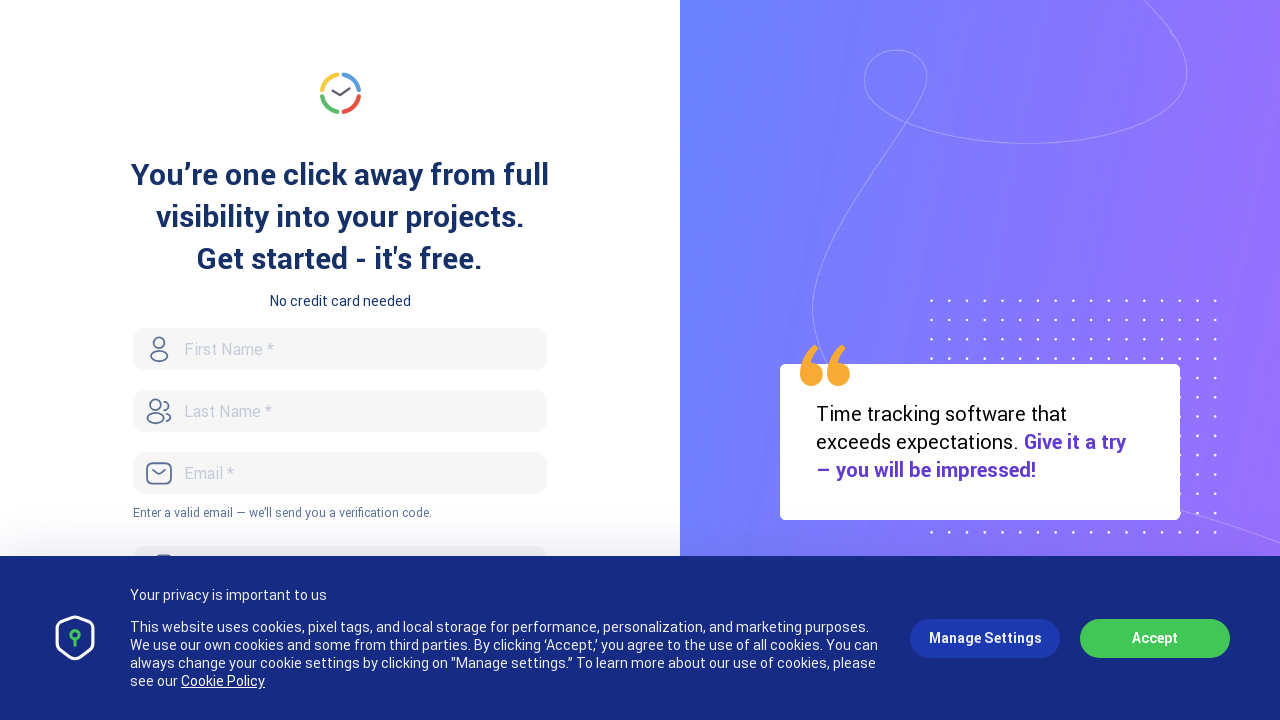

Filled first name field with 'mayuri' on #FirstName
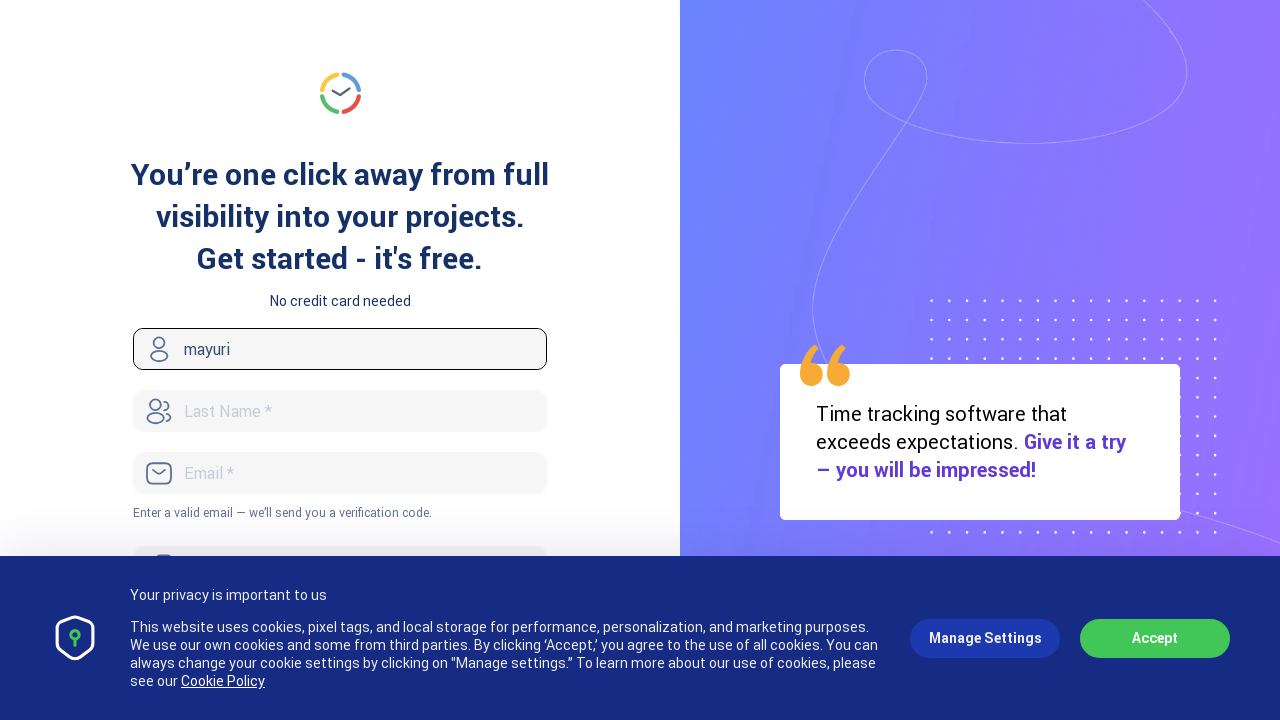

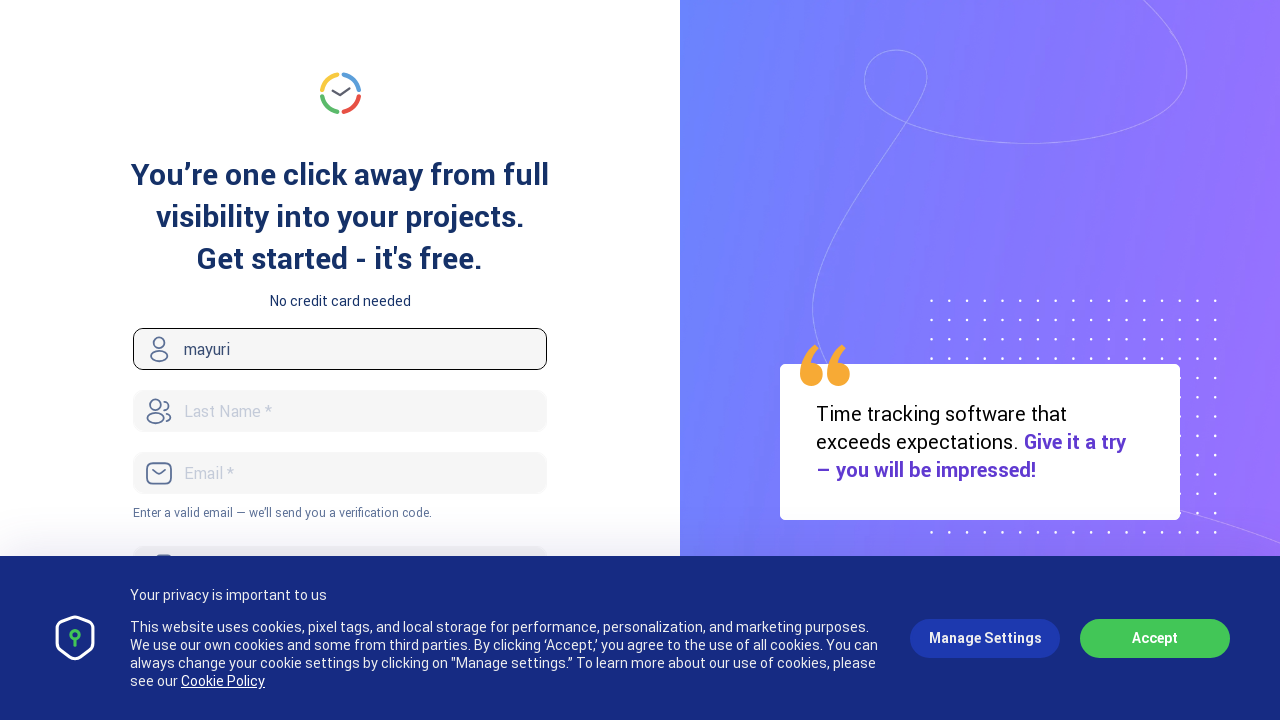